Tests web page interactions by clicking a button, input field, and link, then navigating back

Starting URL: http://qa-content.mobilelabsinc.net/ml.html

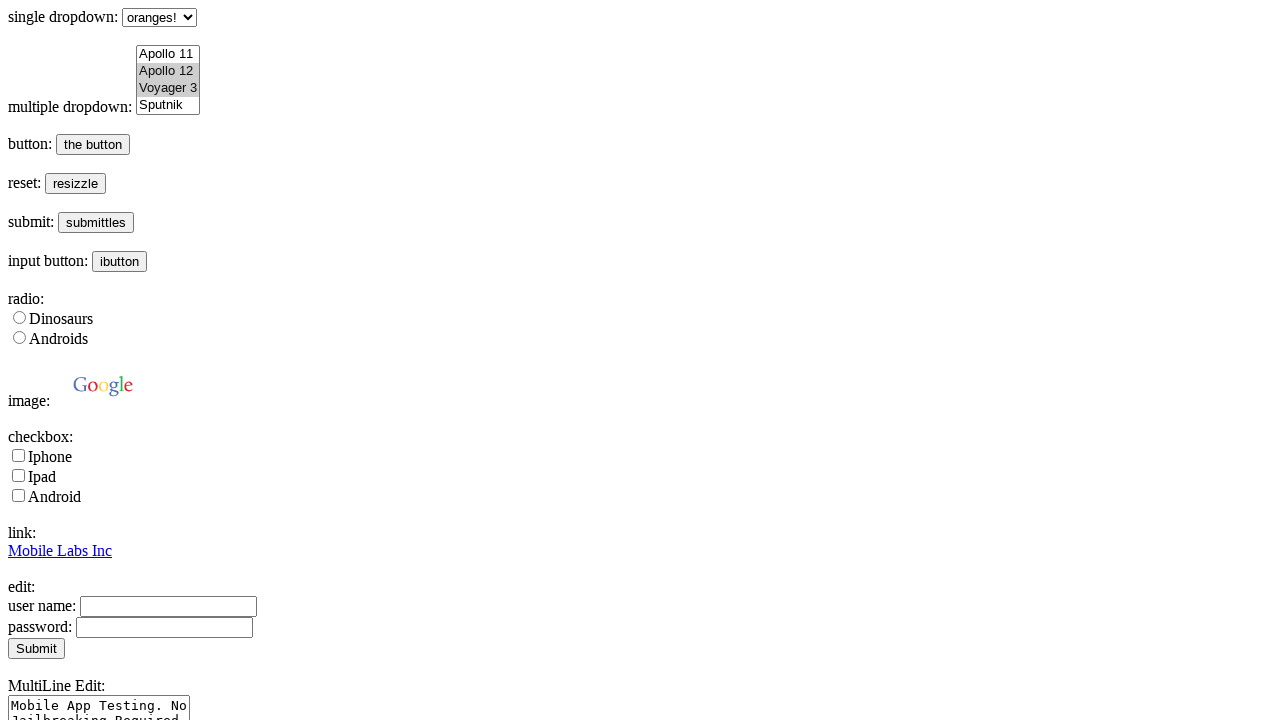

Clicked button element at (93, 144) on button#button-id
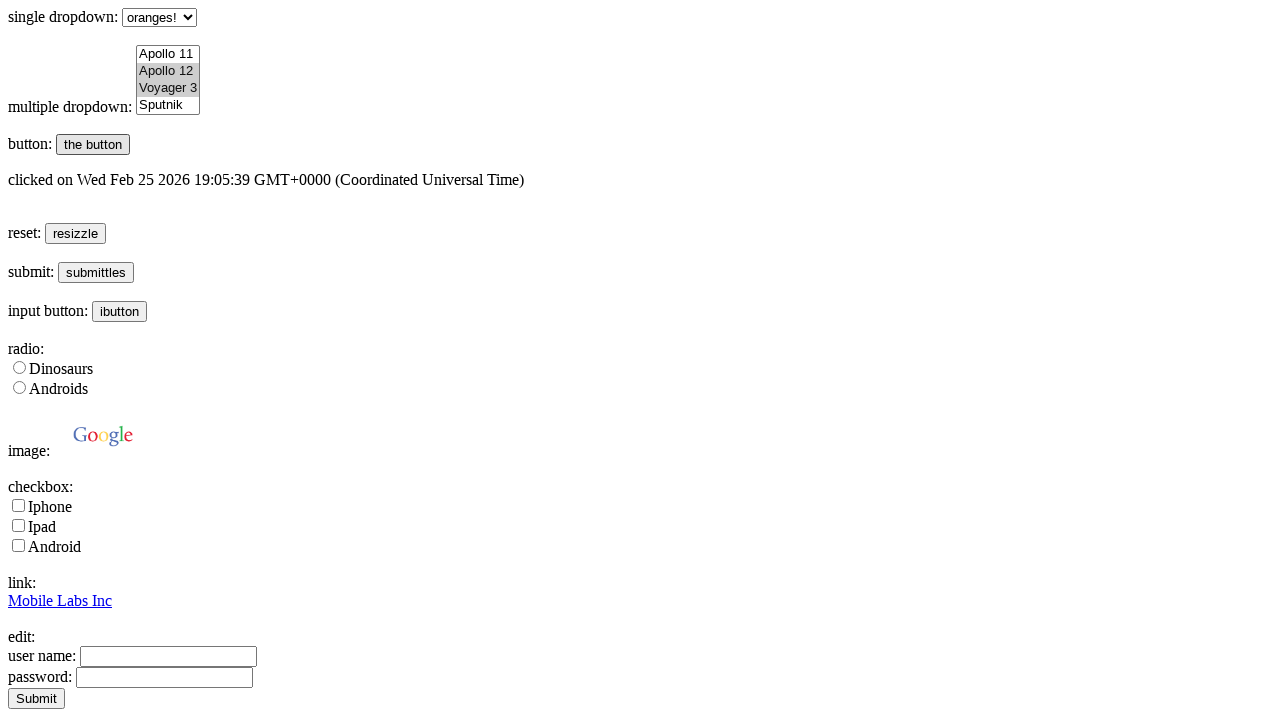

Clicked input field at (20, 368) on input#dinos-id
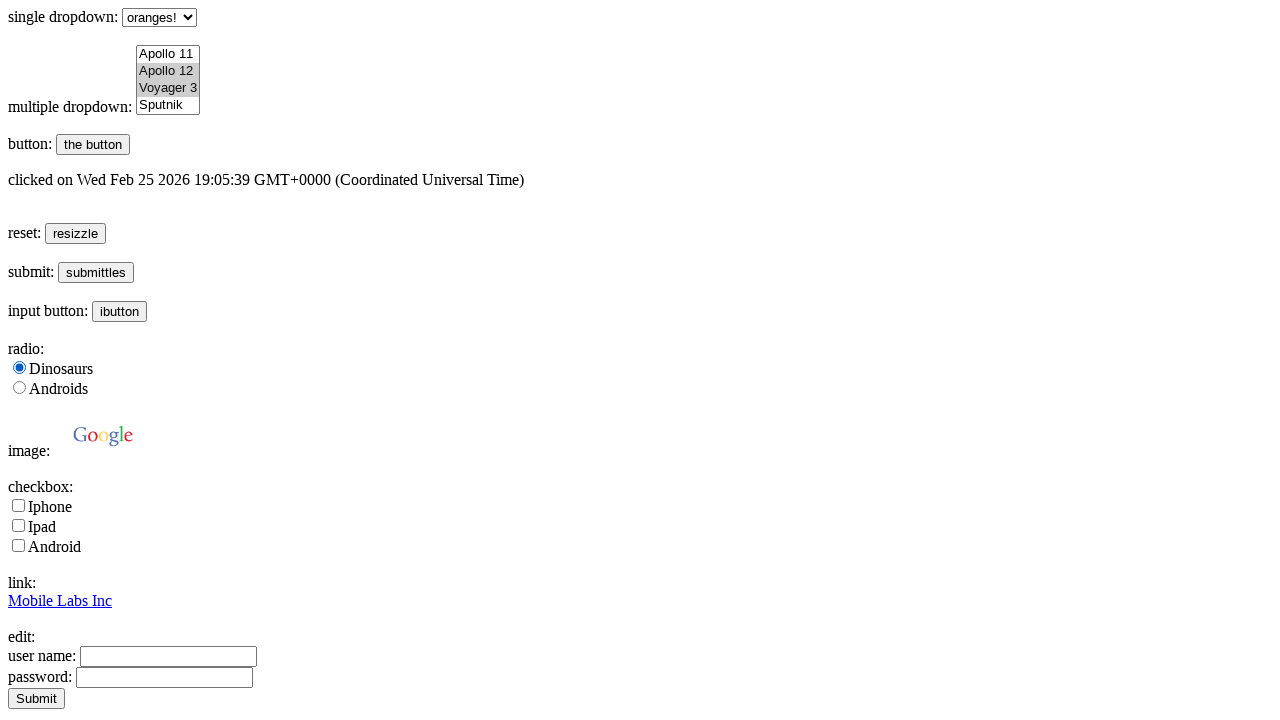

Clicked Mobile Labs Inc link at (60, 600) on a:text('Mobile Labs Inc')
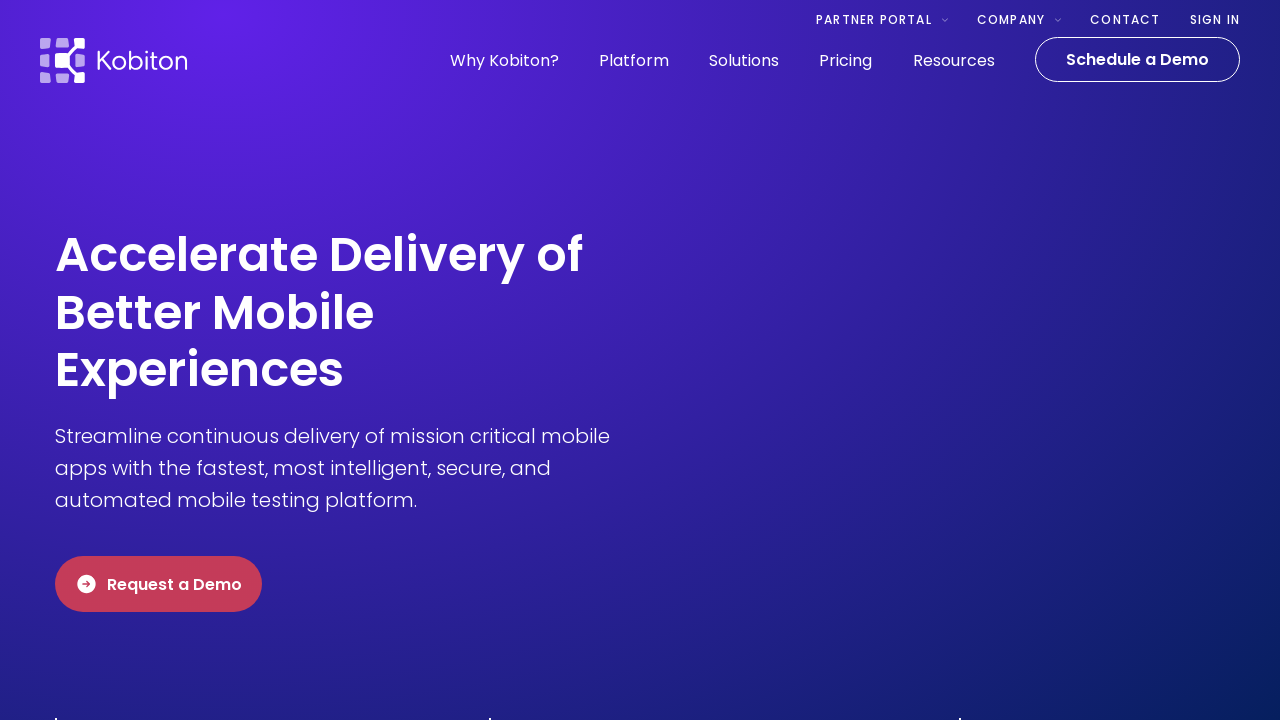

Navigated back to previous page
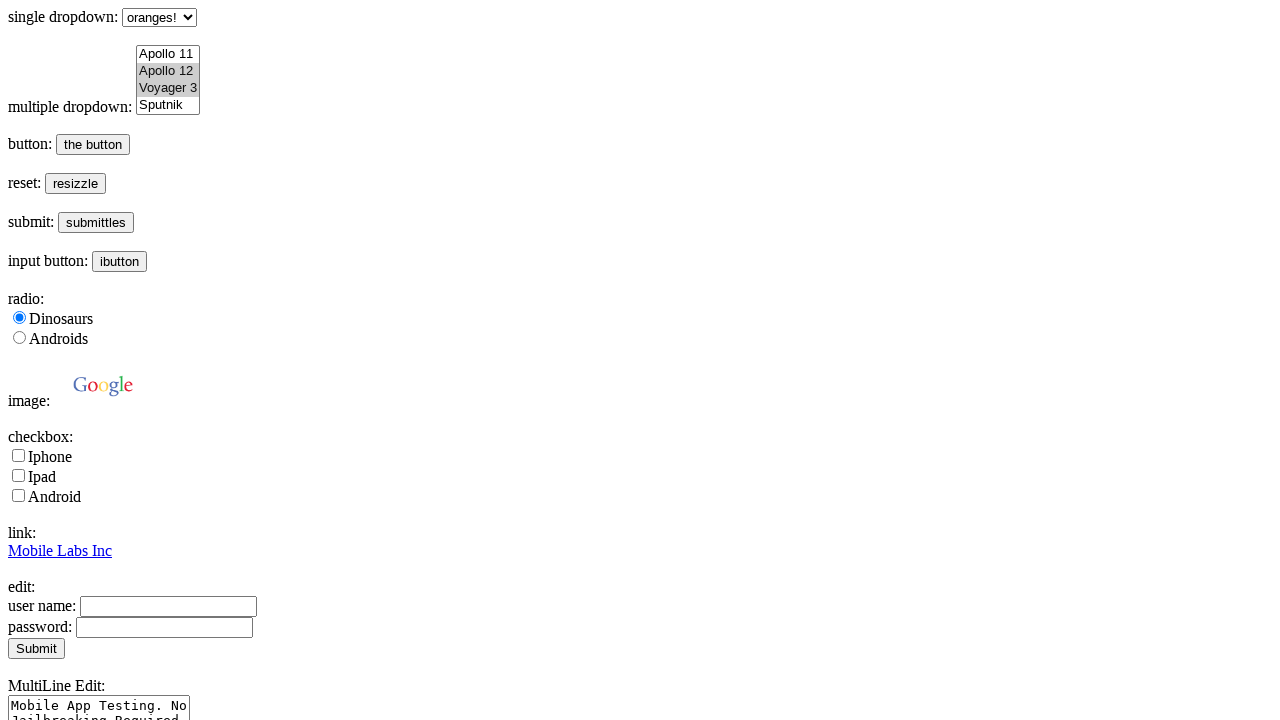

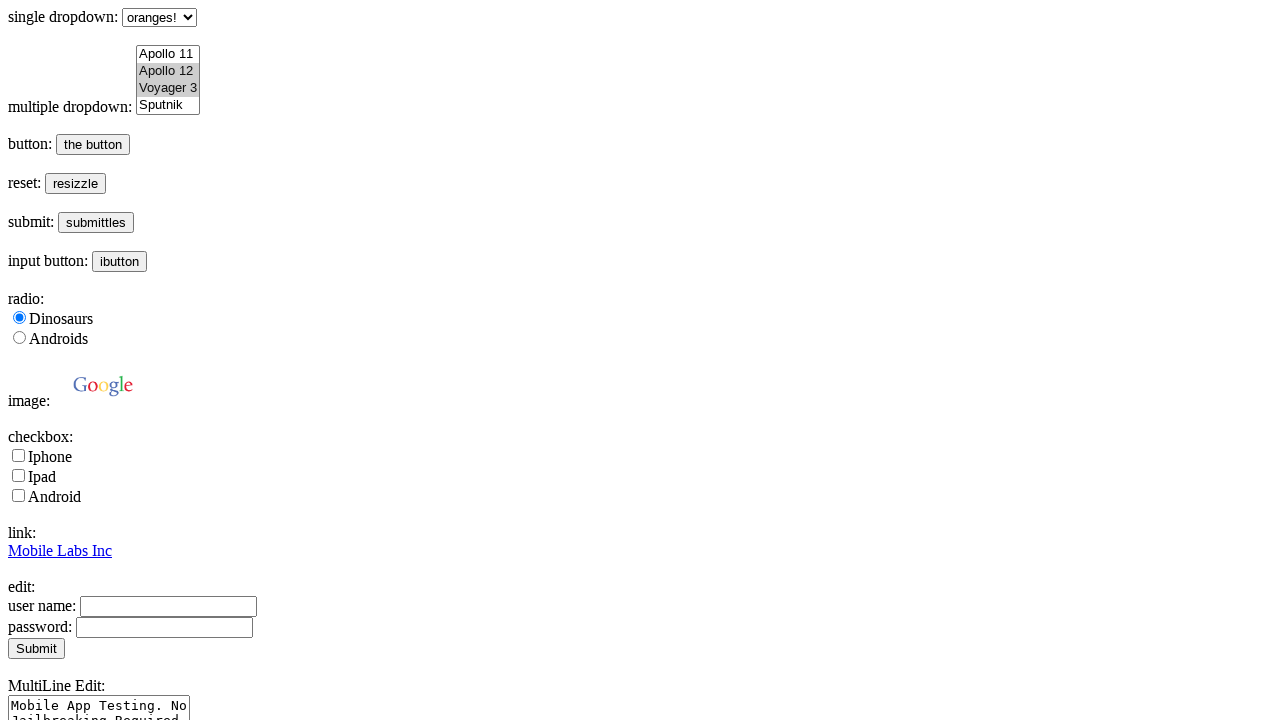